Waits for price to drop to $100, books the item, solves a mathematical challenge, and submits the answer

Starting URL: http://suninjuly.github.io/explicit_wait2.html

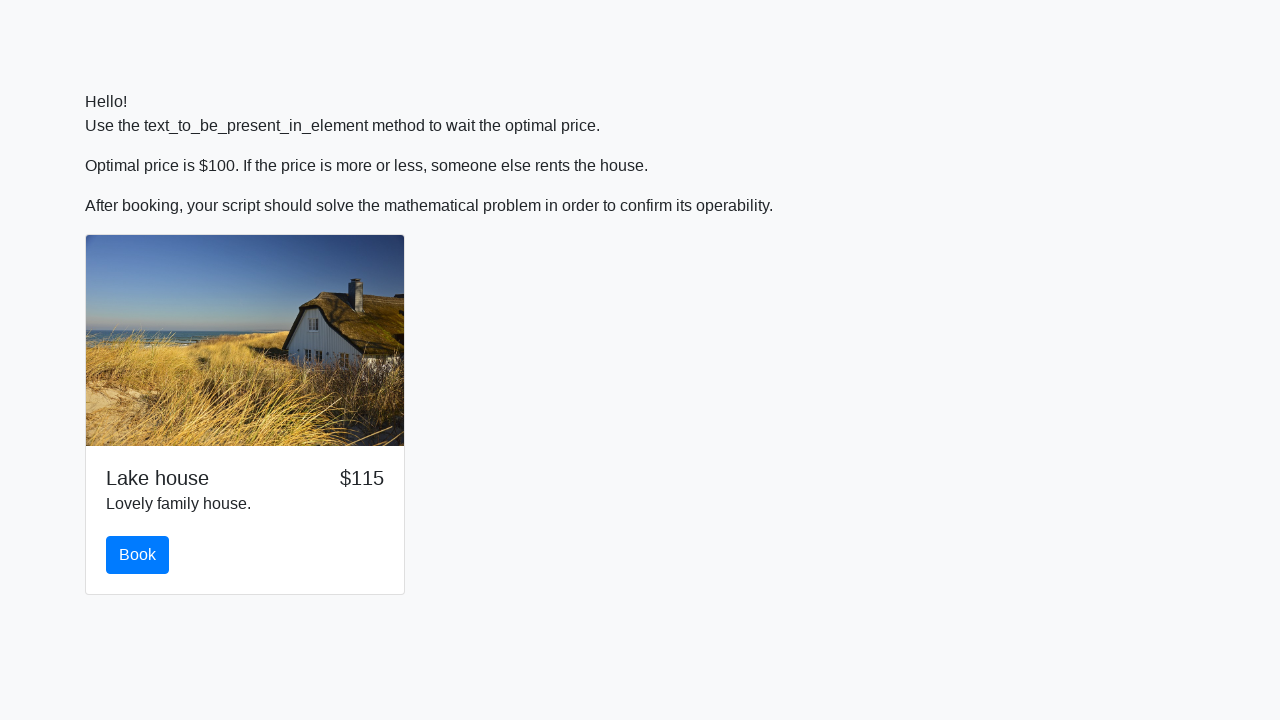

Waited for price to drop to $100
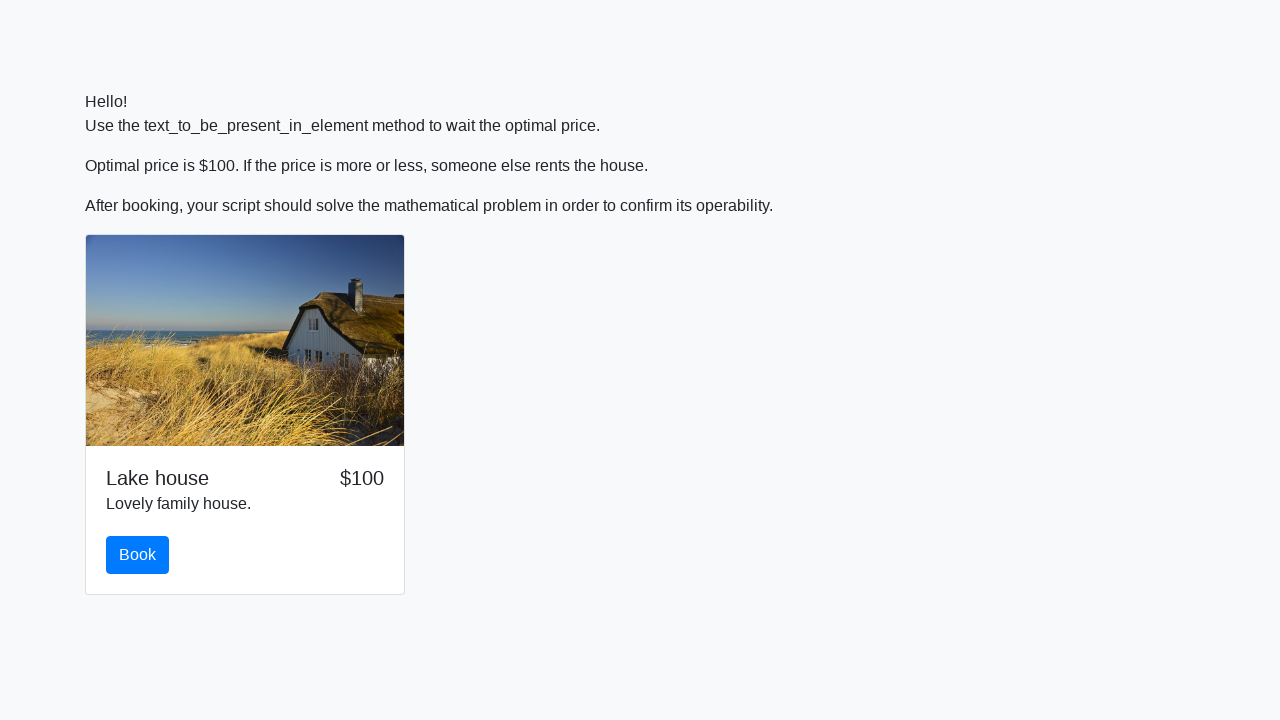

Clicked the Book button at (138, 555) on #book
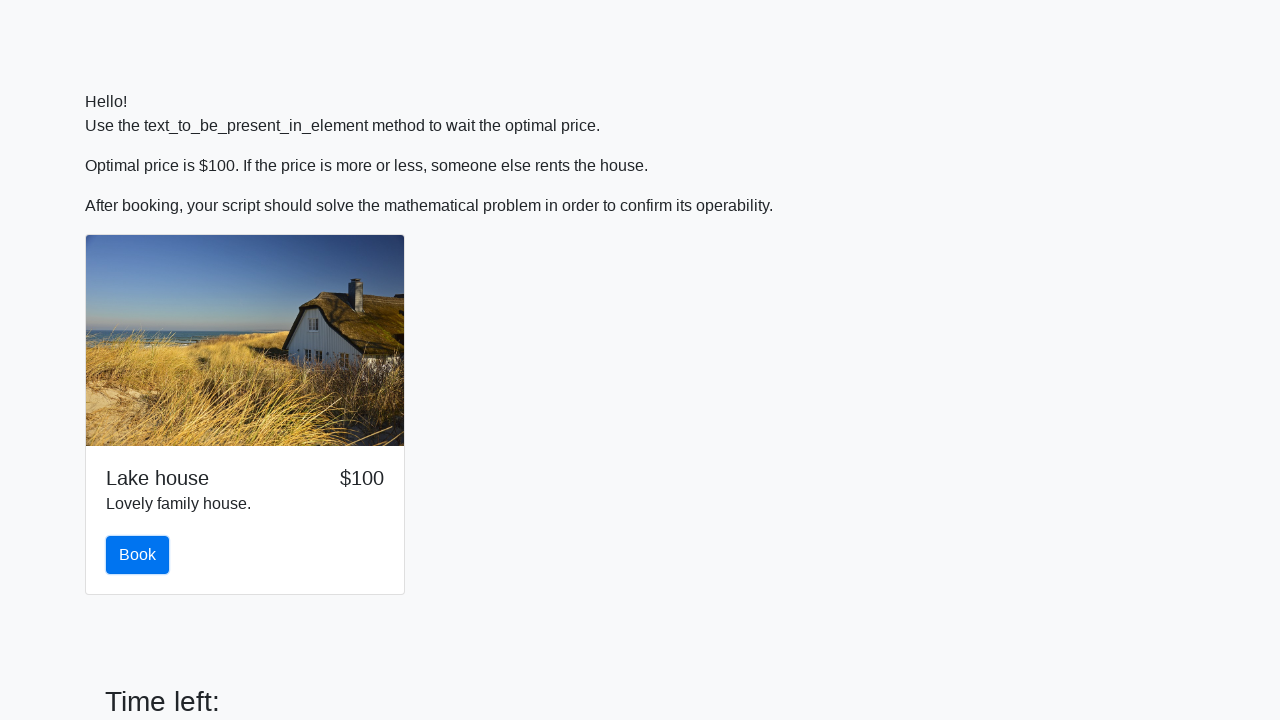

Retrieved X value: 69
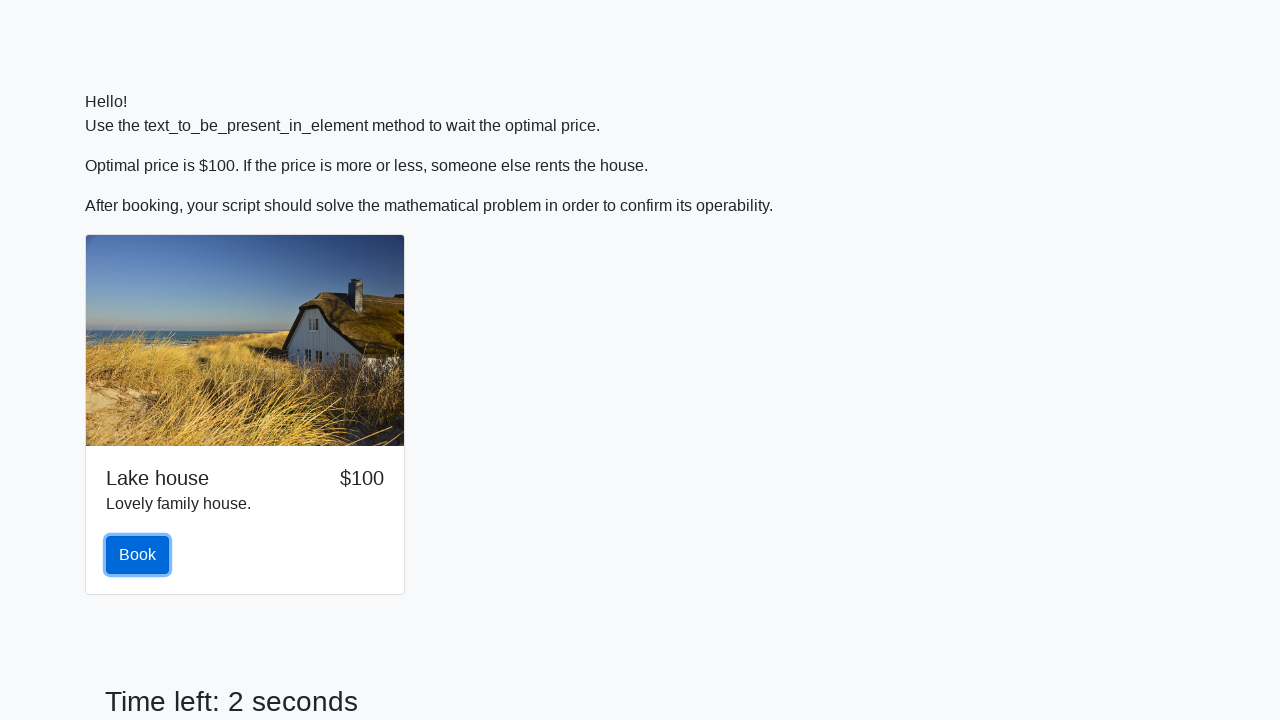

Calculated answer: 0.3202105618224354
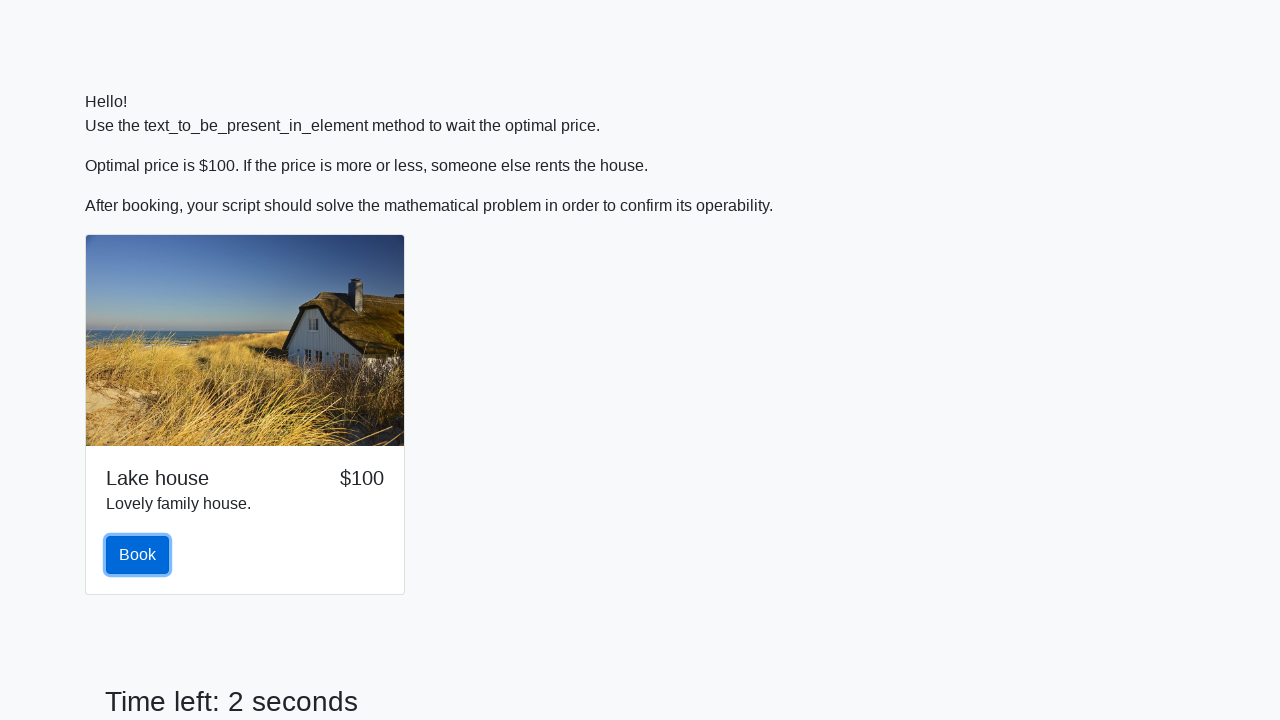

Filled in the calculated answer on #answer
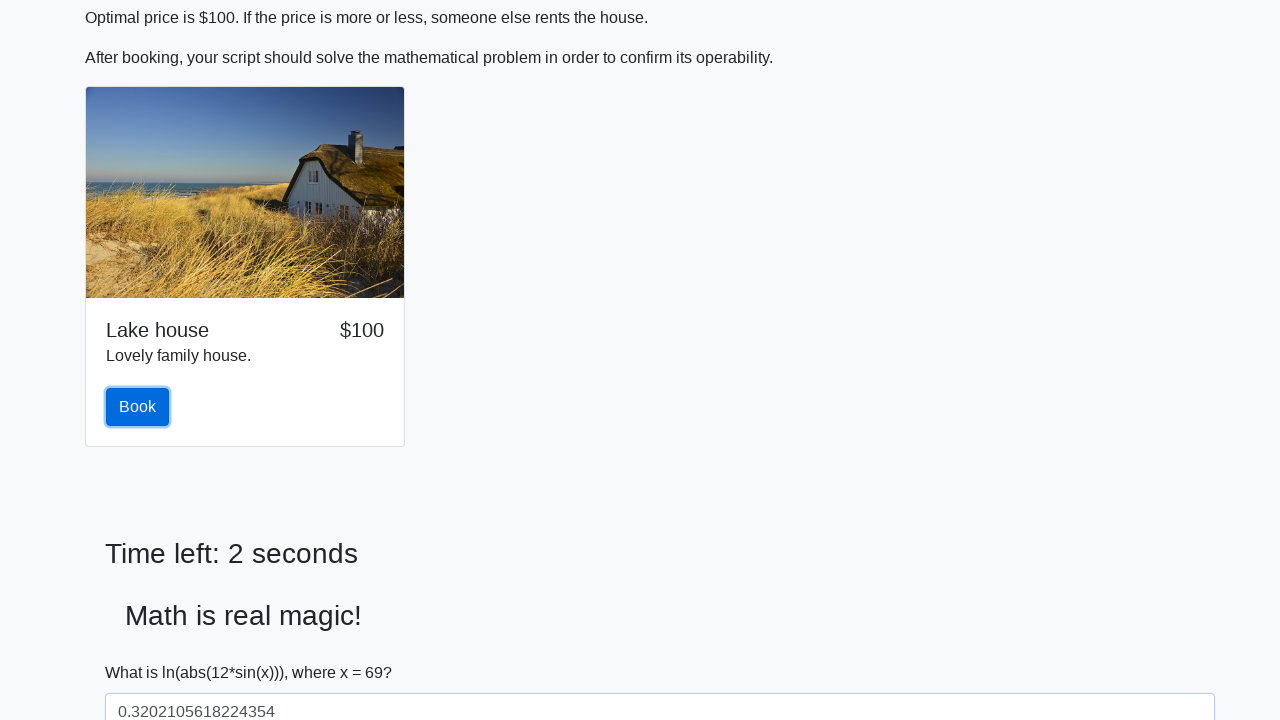

Clicked the solve button at (143, 651) on #solve
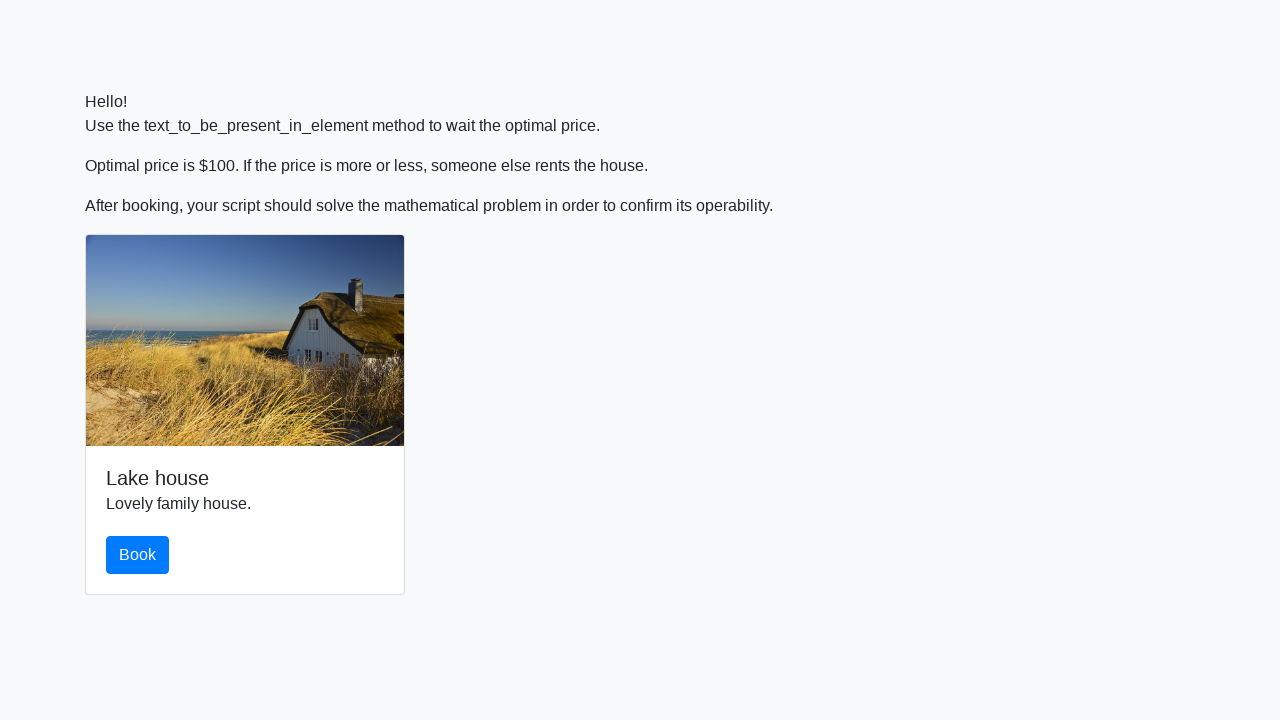

Alert handler registered and accepted
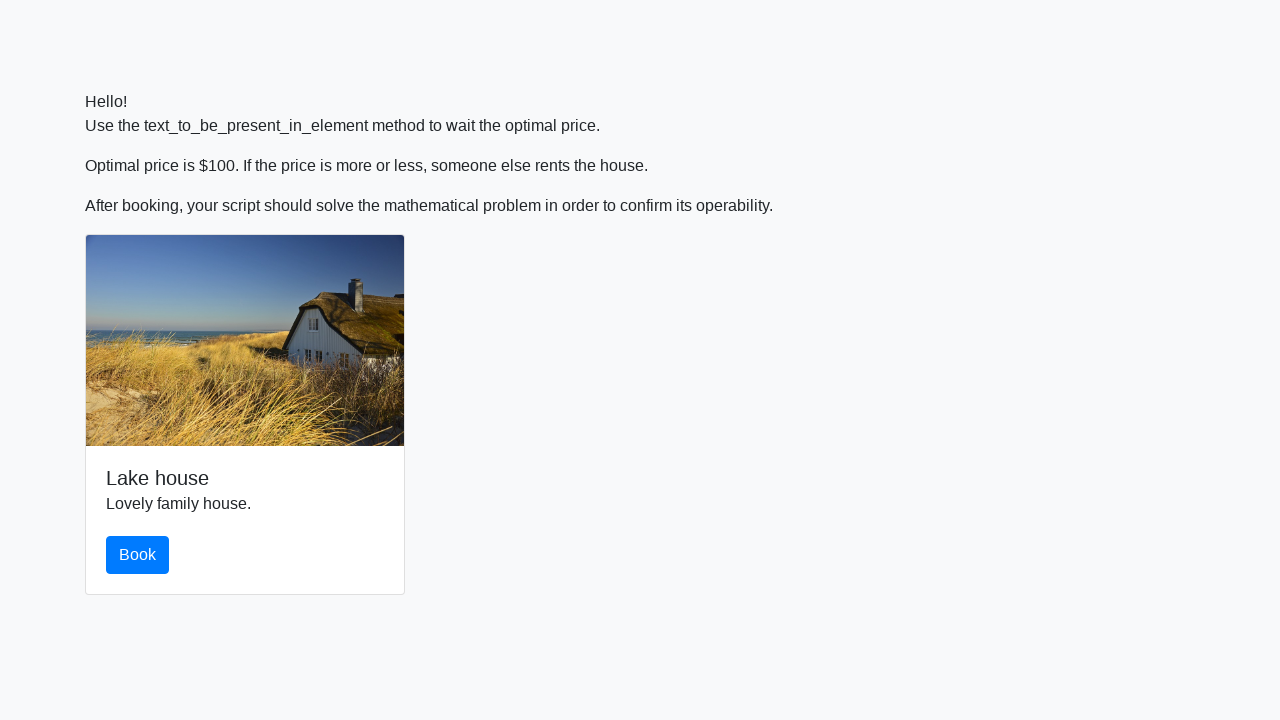

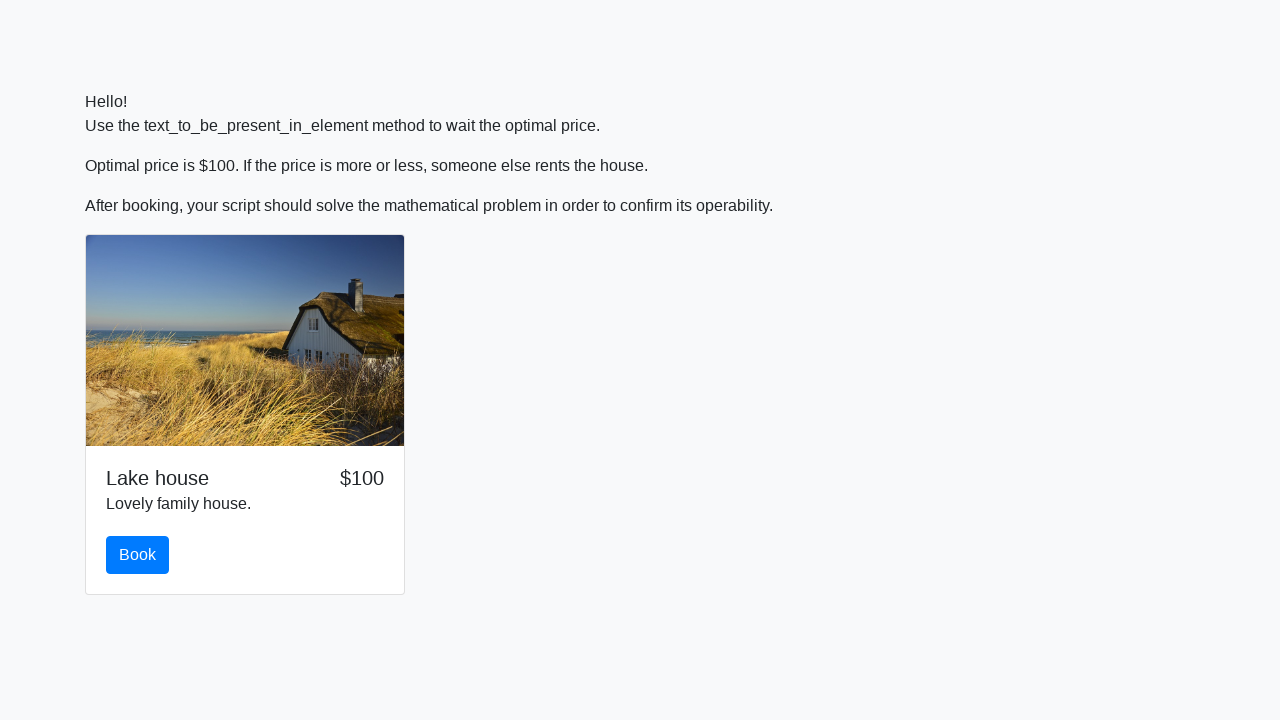